Navigates to BigKinds Korean news analytics site and verifies that the keyword category element is present and loaded on the page.

Starting URL: https://www.bigkinds.or.kr/

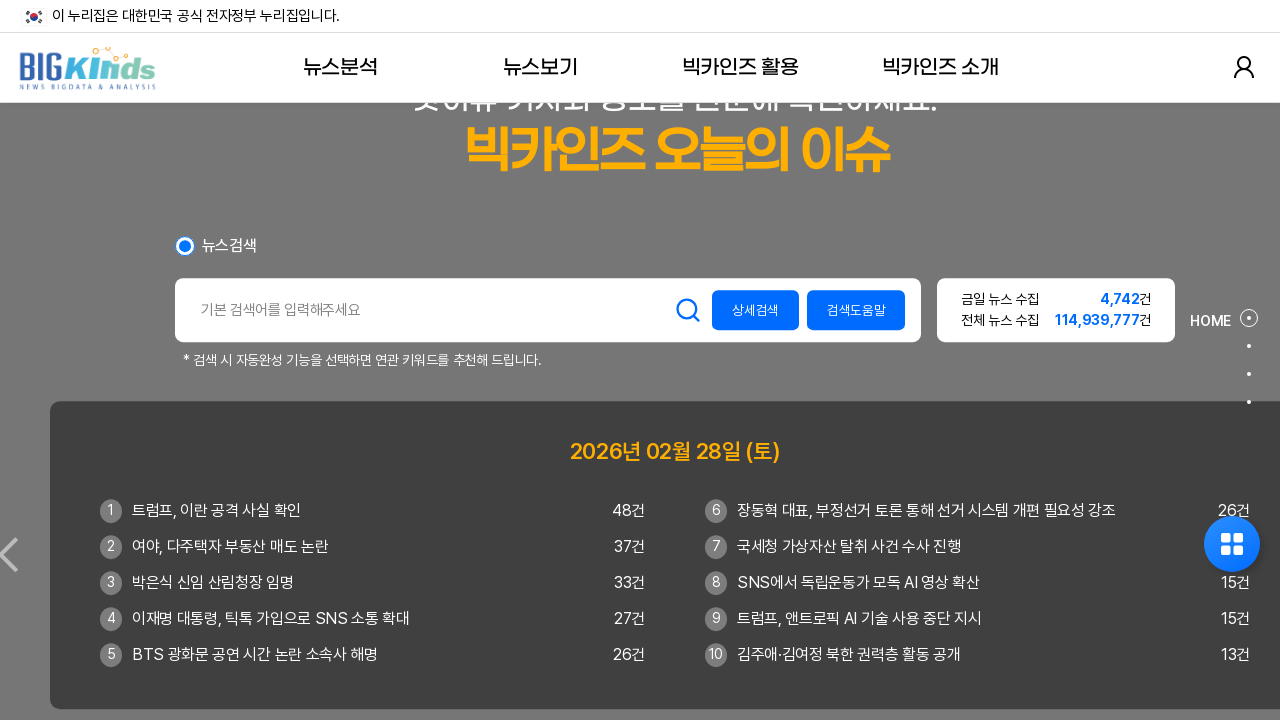

Navigated to BigKinds Korean news analytics site
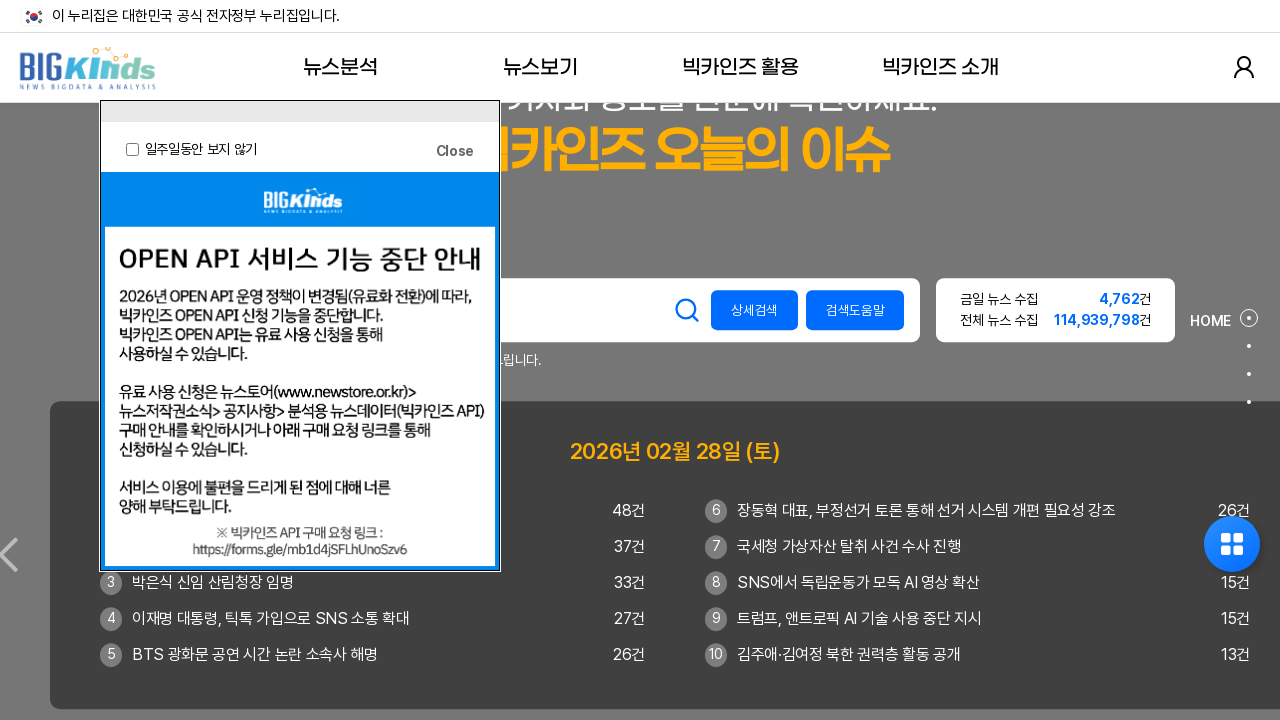

Keyword category element loaded and verified as visible on the page
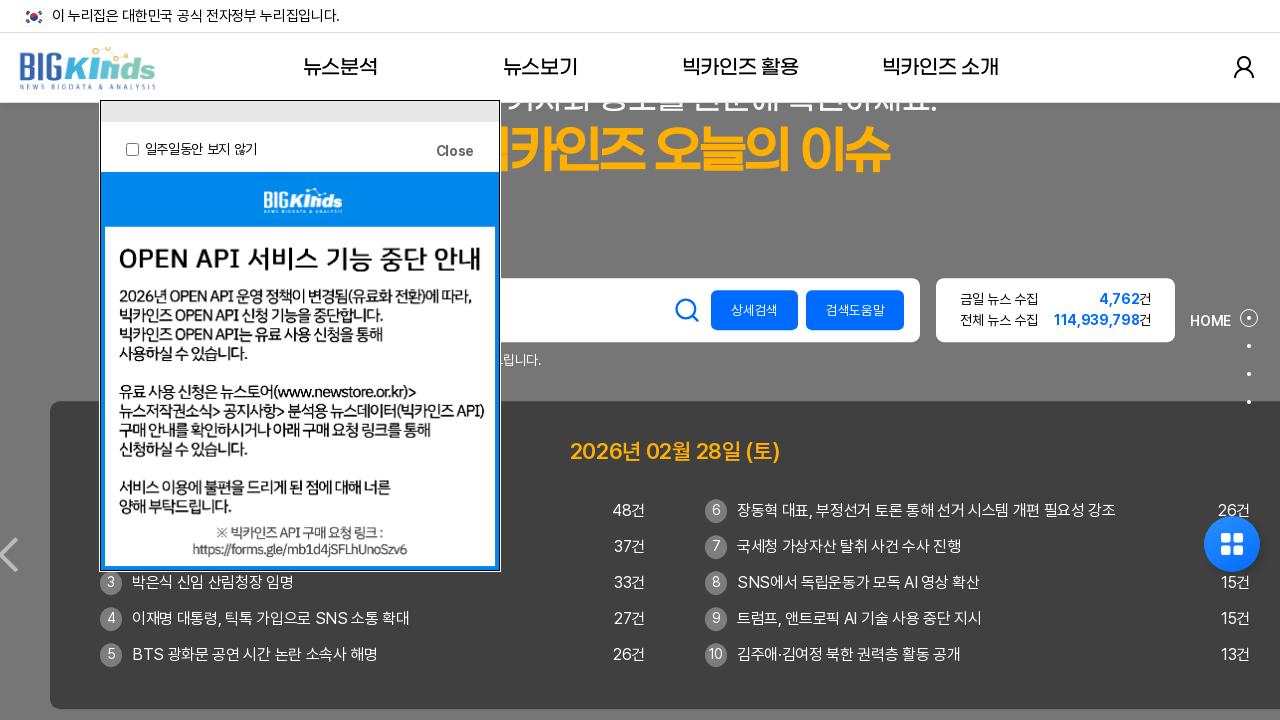

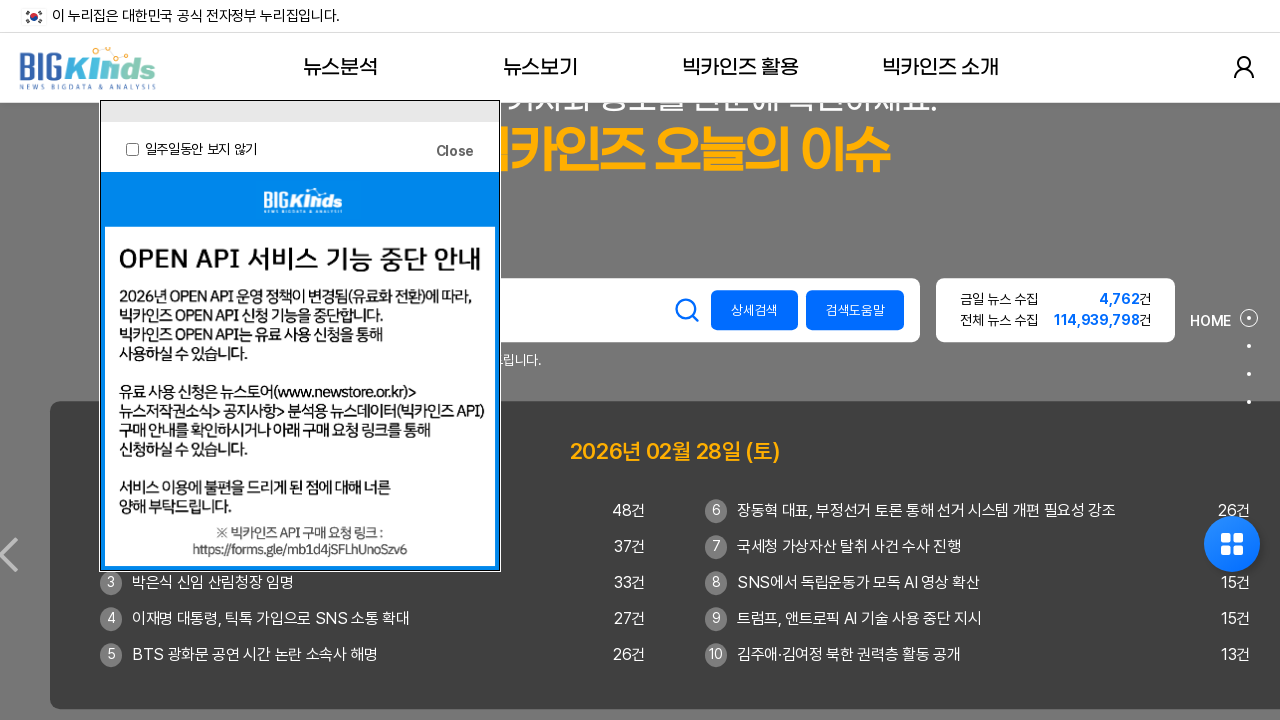